Navigates to OrangeHRM demo login page and verifies that the login form input field is visible on the page.

Starting URL: https://opensource-demo.orangehrmlive.com/web/index.php/auth/login

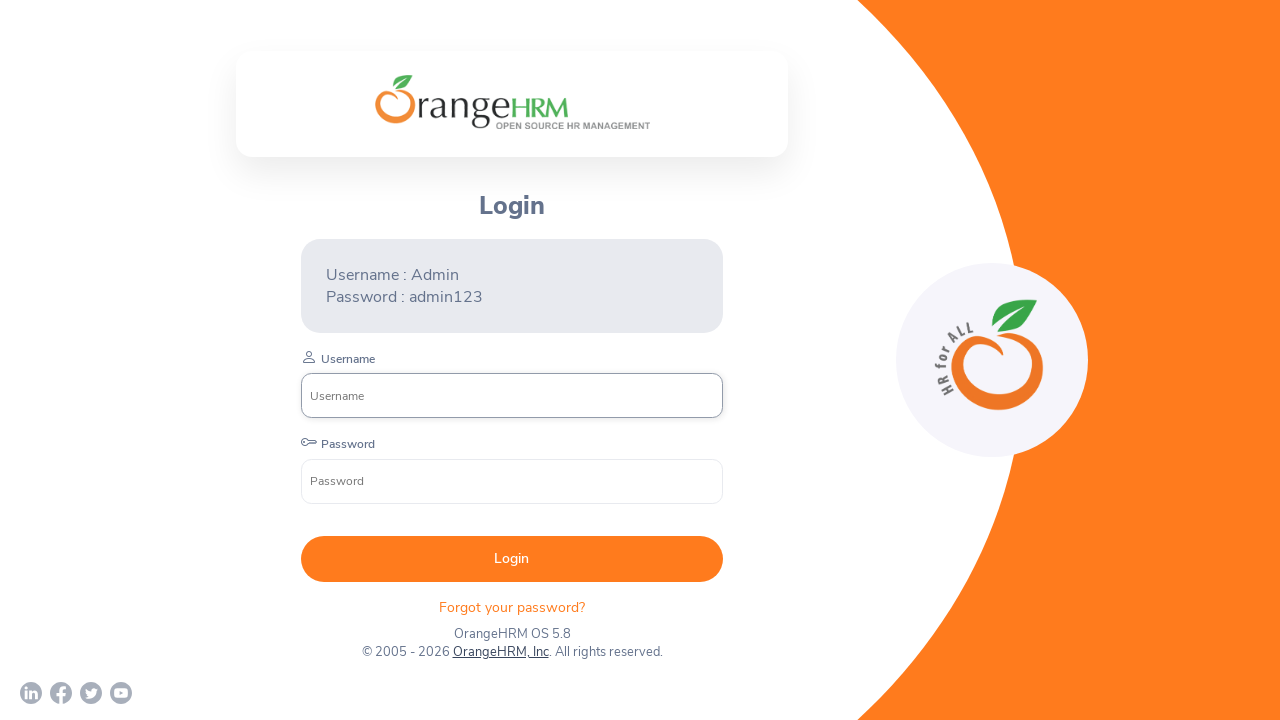

Navigated to OrangeHRM demo login page
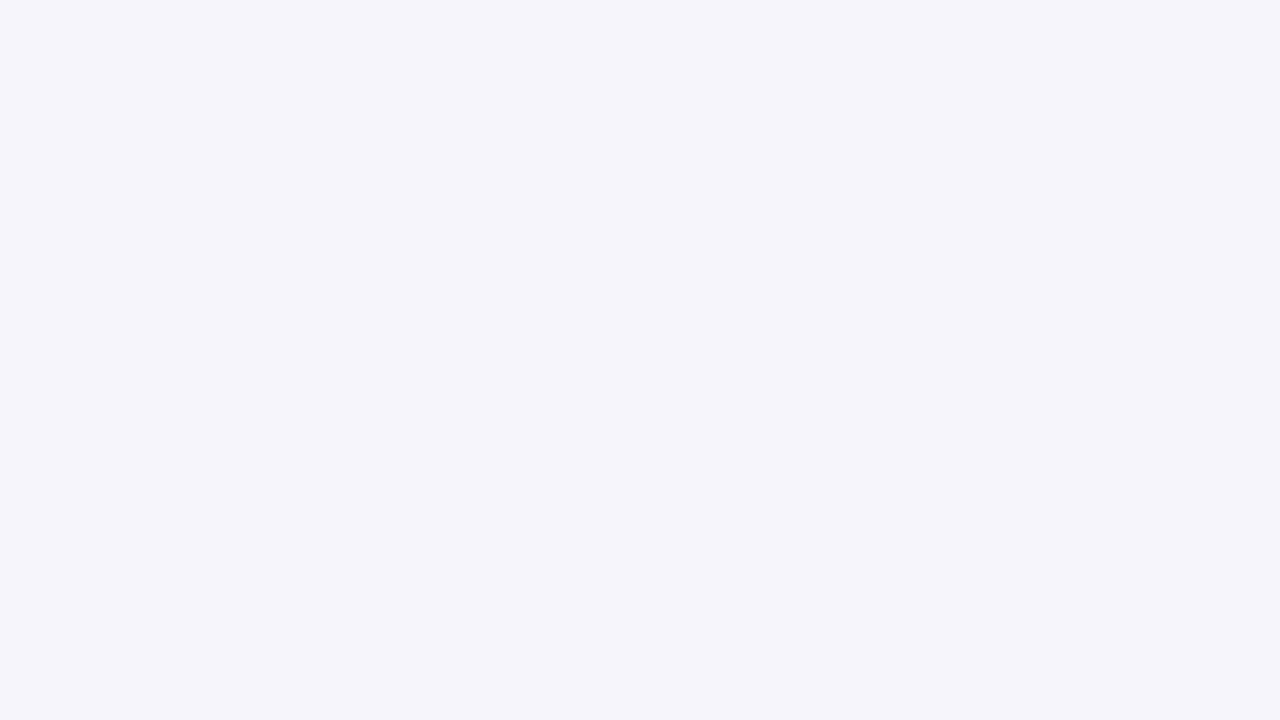

Login input field became visible
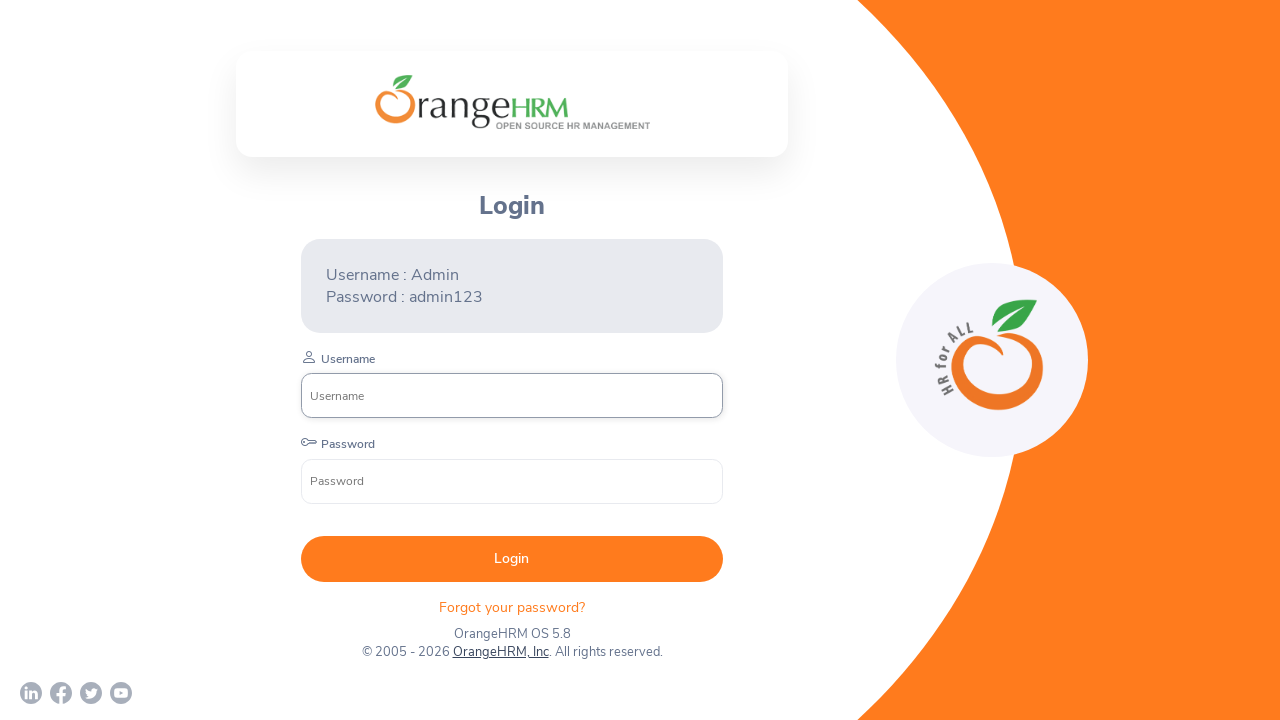

Verified that login input field is visible on the page
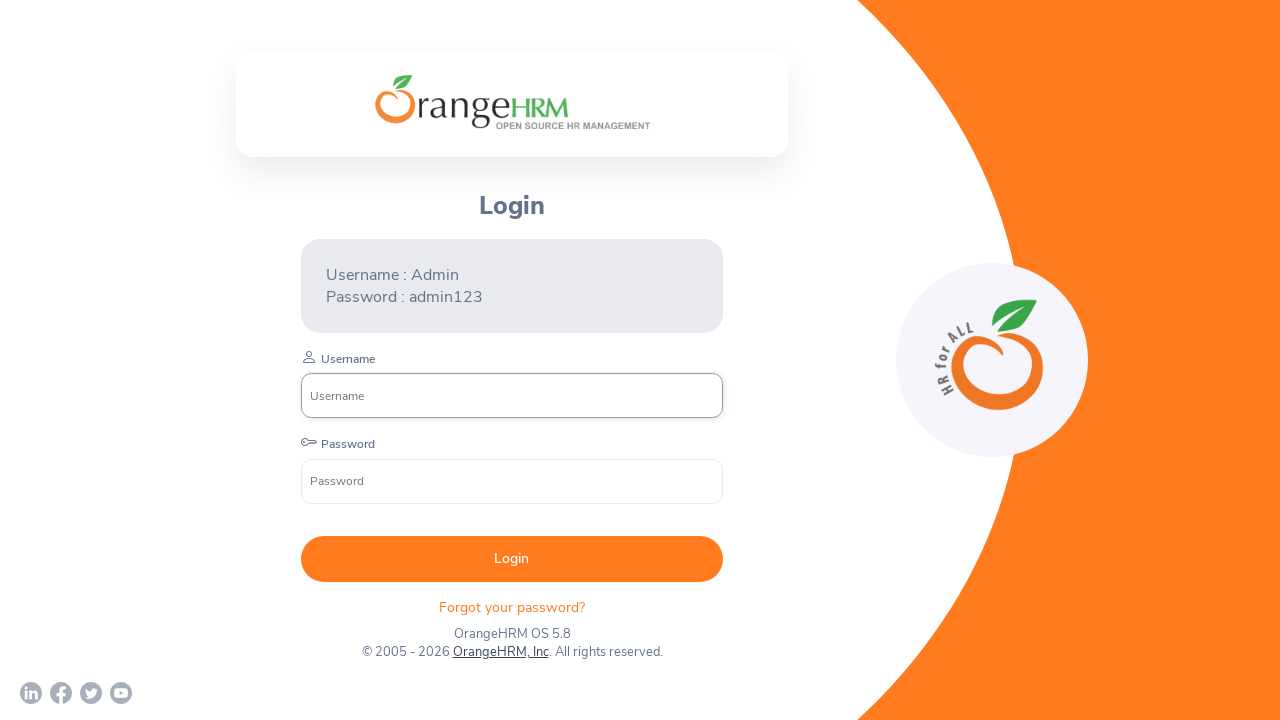

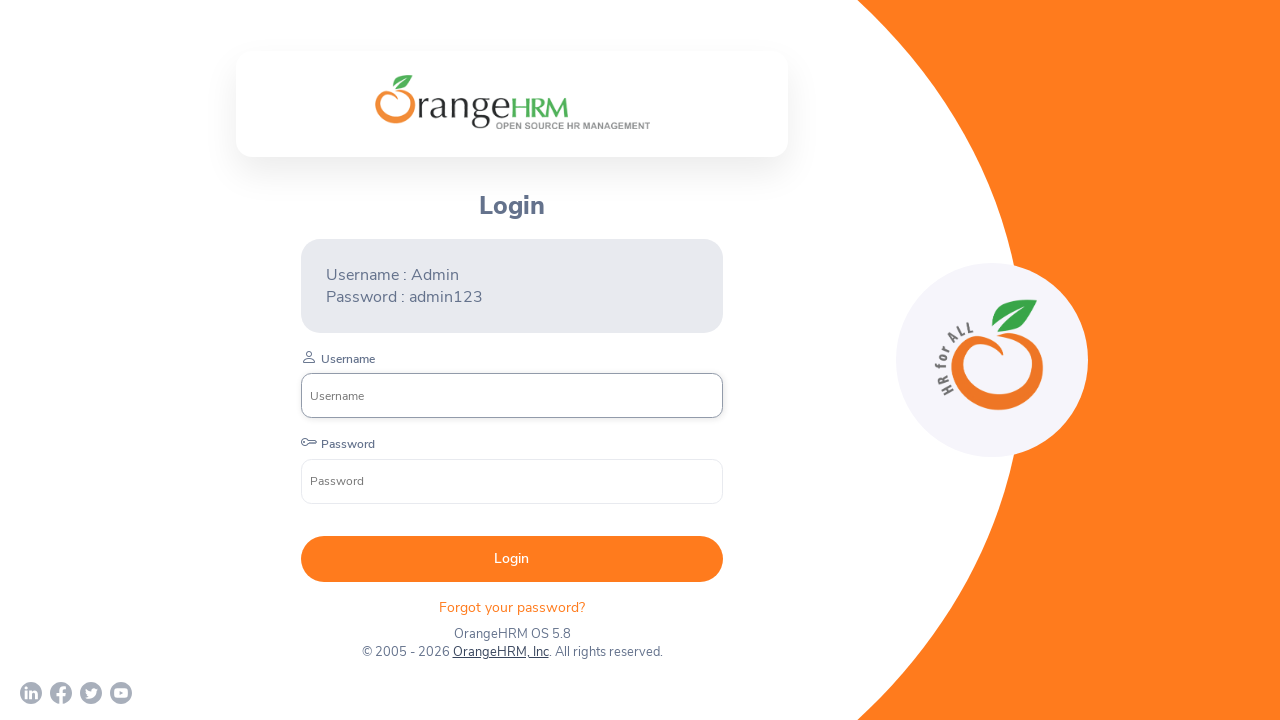